Tests that the Clear completed button displays correct text when items are completed

Starting URL: https://demo.playwright.dev/todomvc

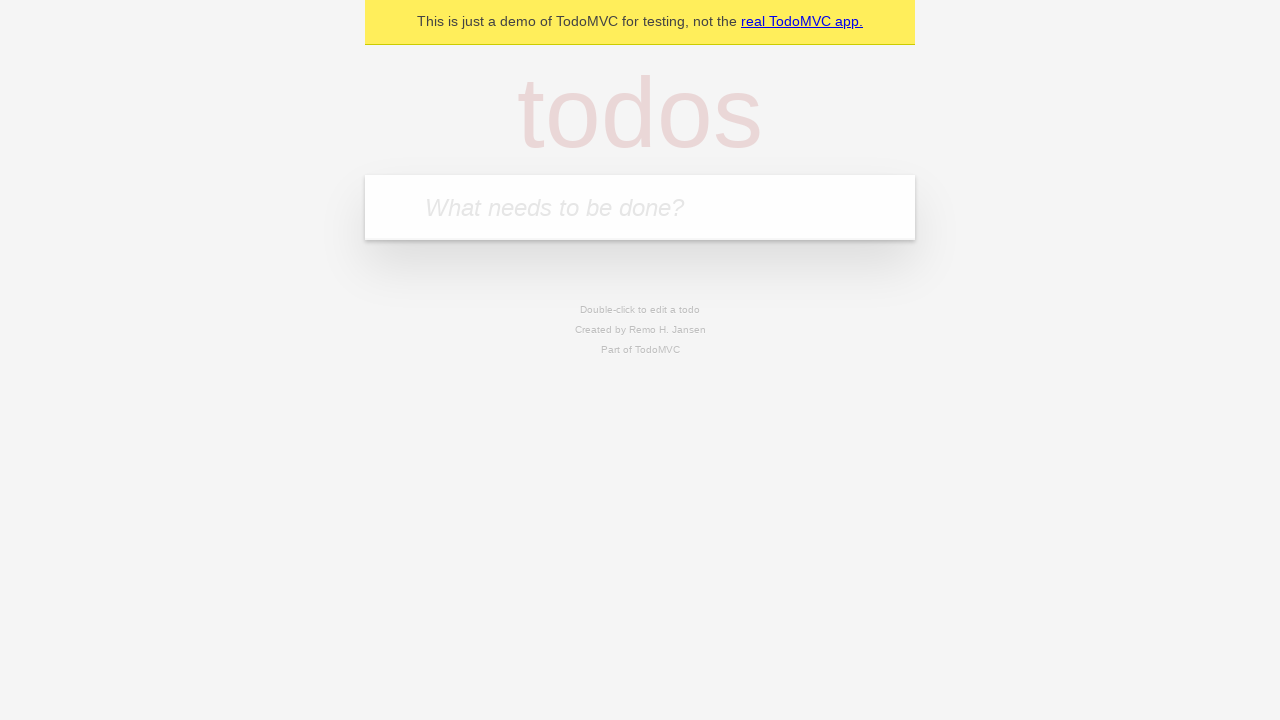

Filled todo input field with 'buy some cheese' on internal:attr=[placeholder="What needs to be done?"i]
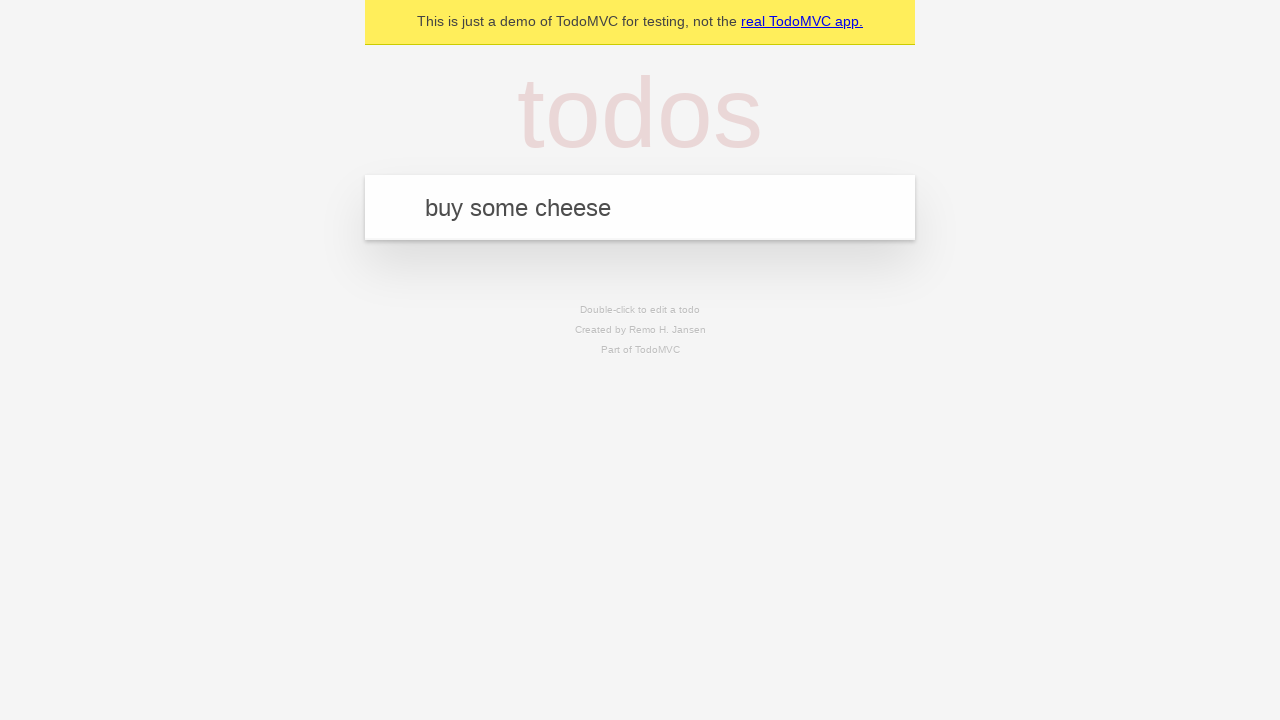

Pressed Enter to add todo 'buy some cheese' on internal:attr=[placeholder="What needs to be done?"i]
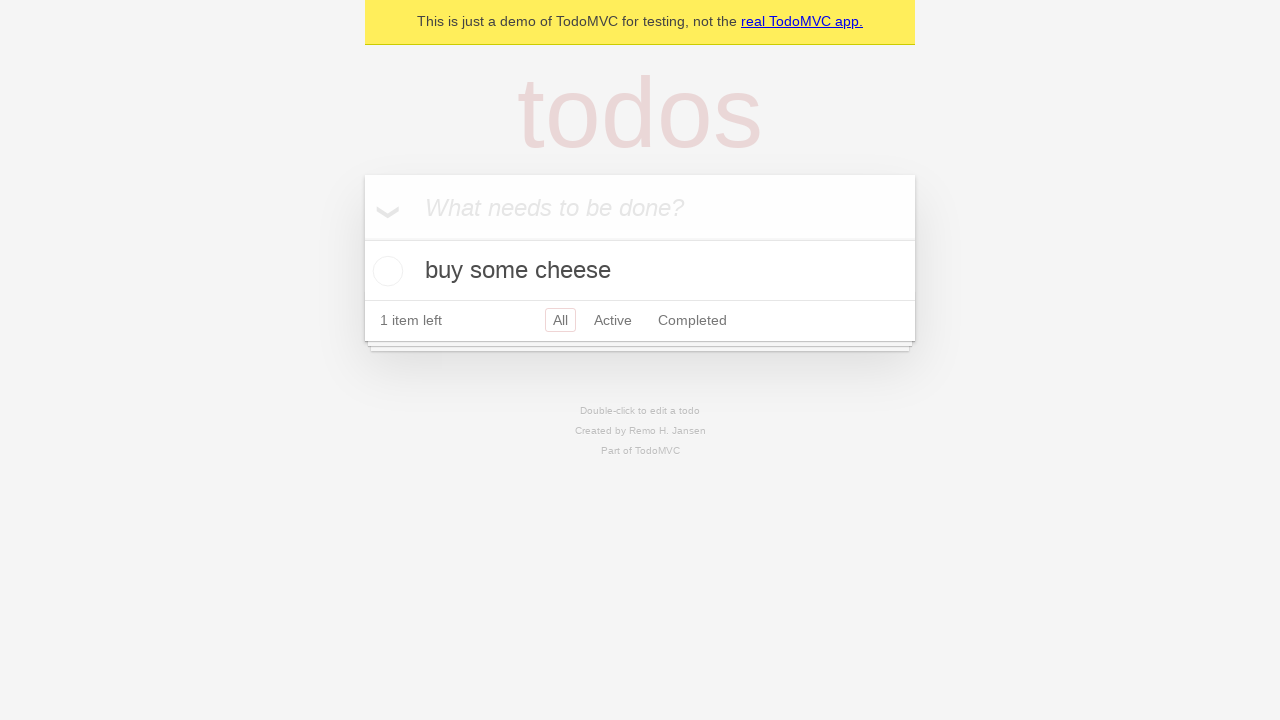

Filled todo input field with 'feed the cat' on internal:attr=[placeholder="What needs to be done?"i]
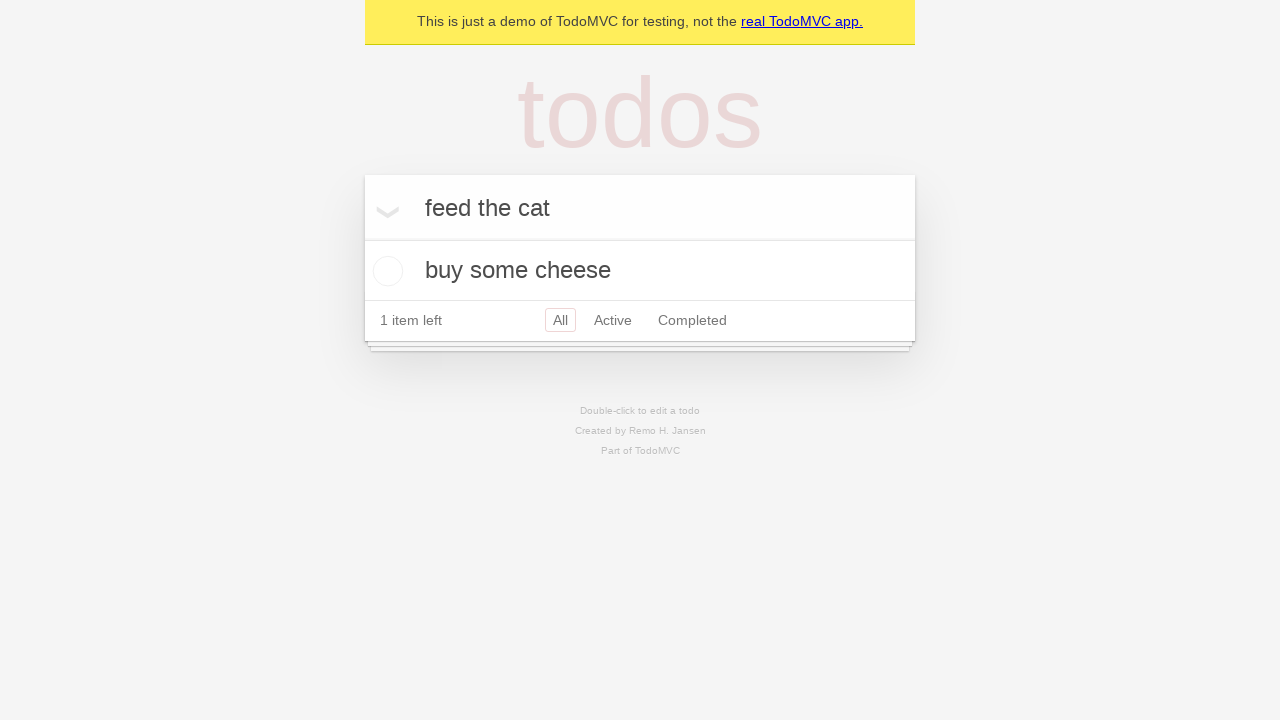

Pressed Enter to add todo 'feed the cat' on internal:attr=[placeholder="What needs to be done?"i]
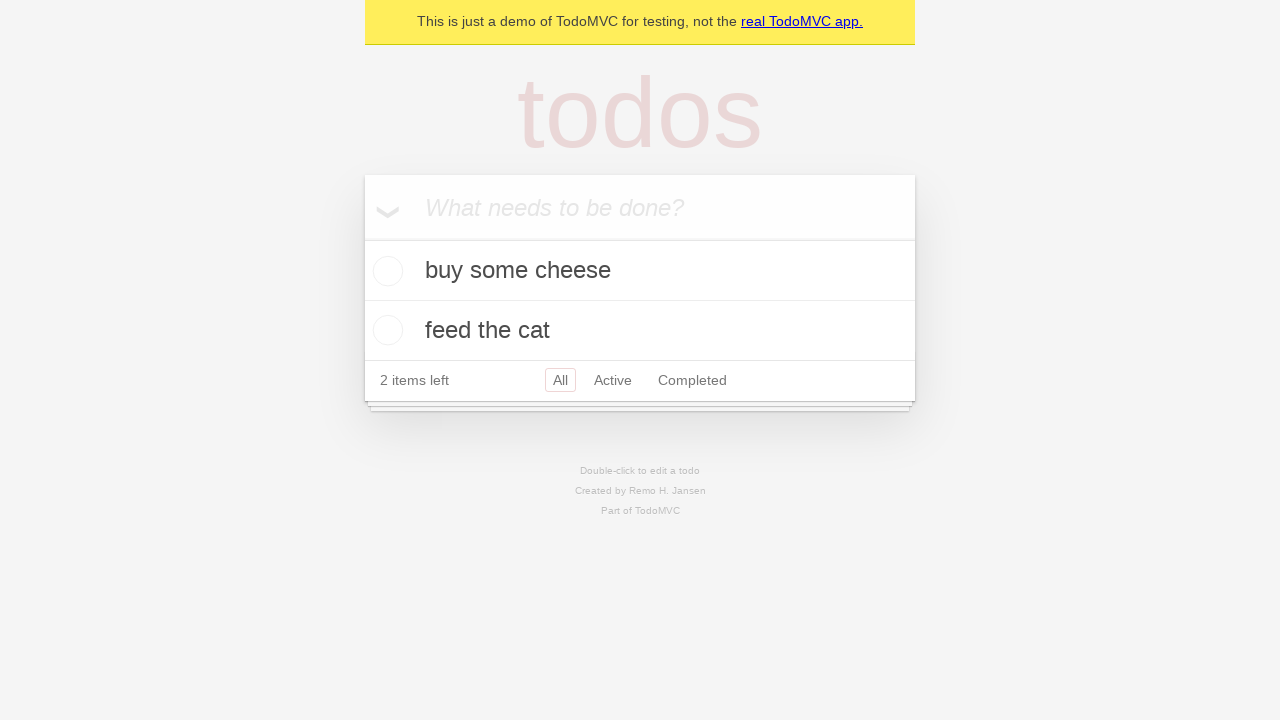

Filled todo input field with 'book a doctors appointment' on internal:attr=[placeholder="What needs to be done?"i]
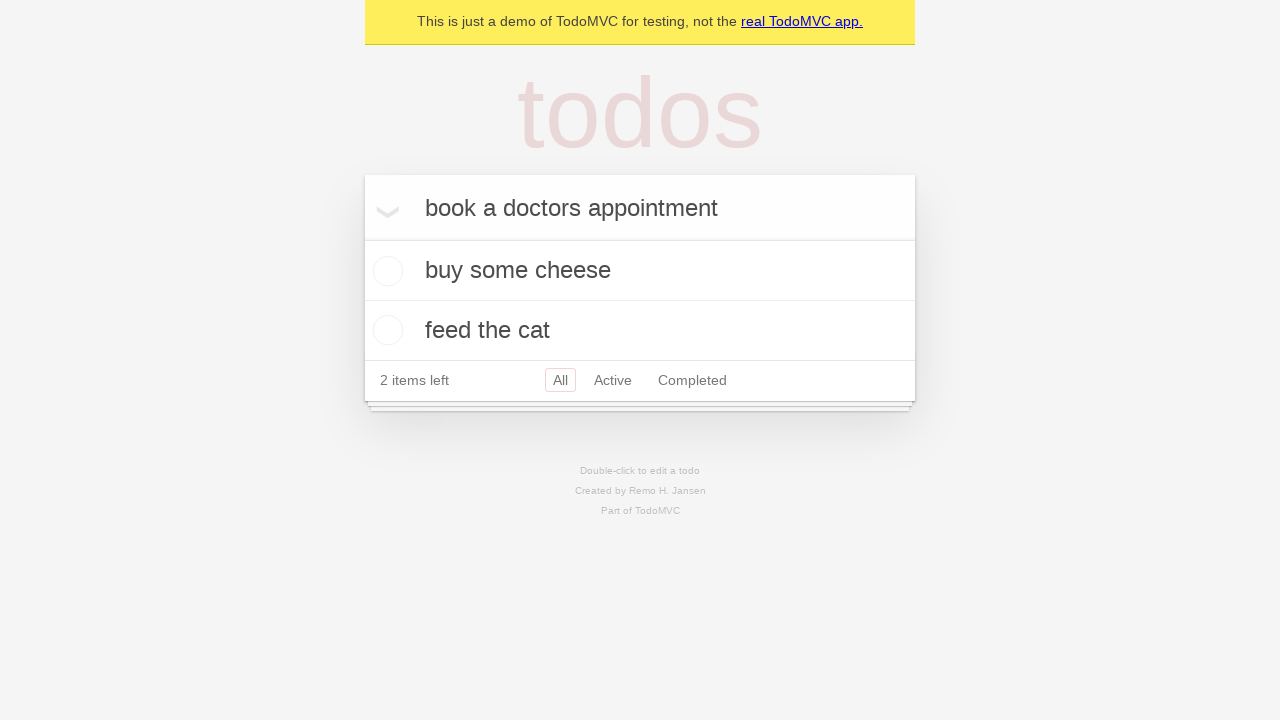

Pressed Enter to add todo 'book a doctors appointment' on internal:attr=[placeholder="What needs to be done?"i]
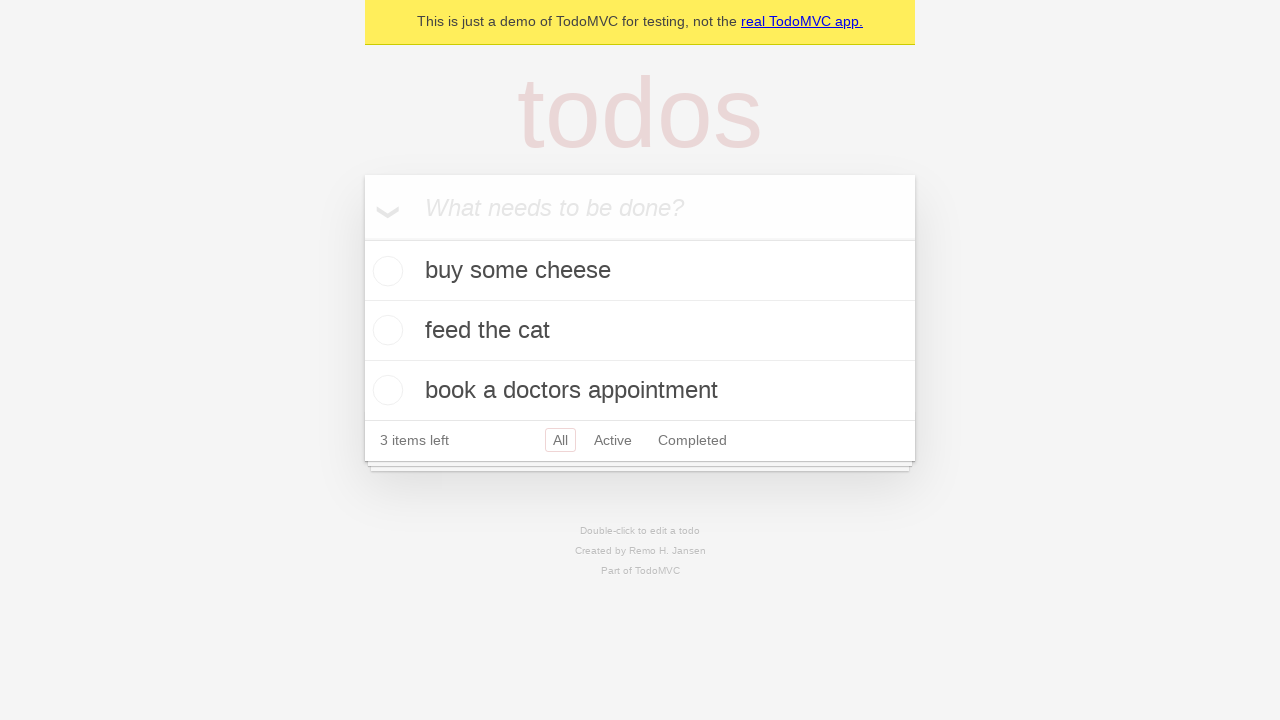

Checked the first todo item as completed at (385, 271) on .todo-list li .toggle >> nth=0
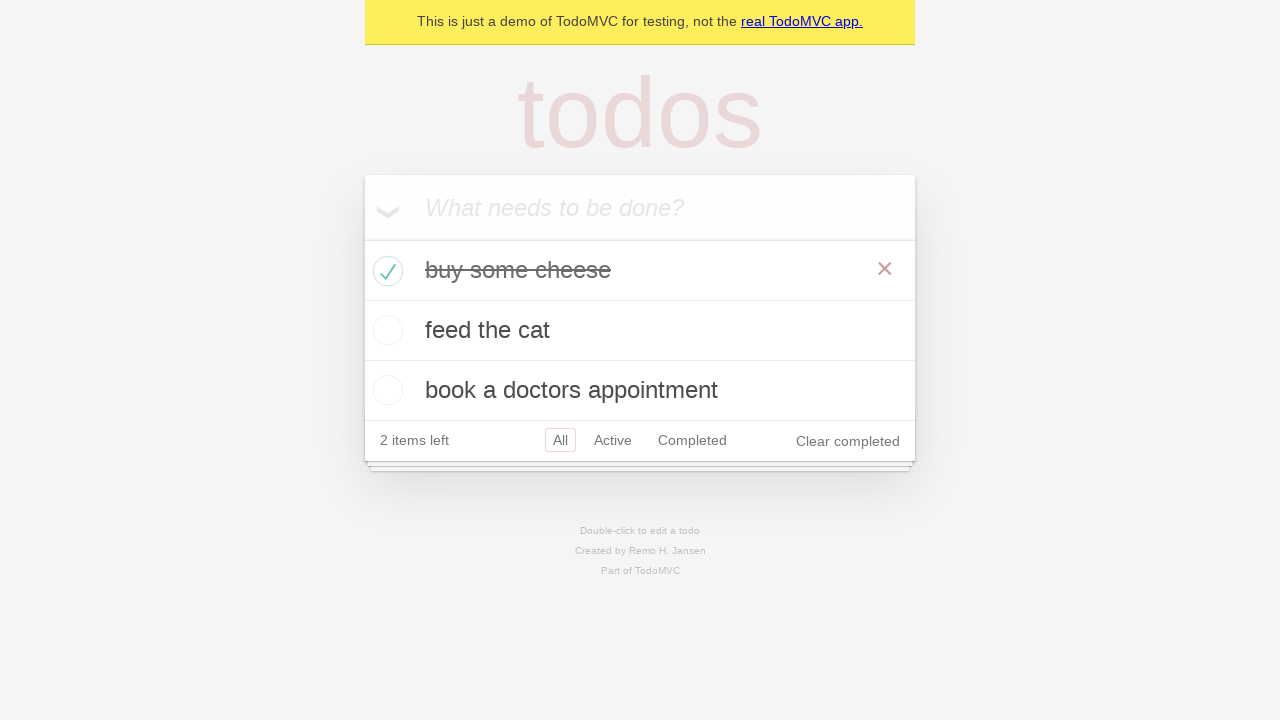

Clear completed button appeared on the page
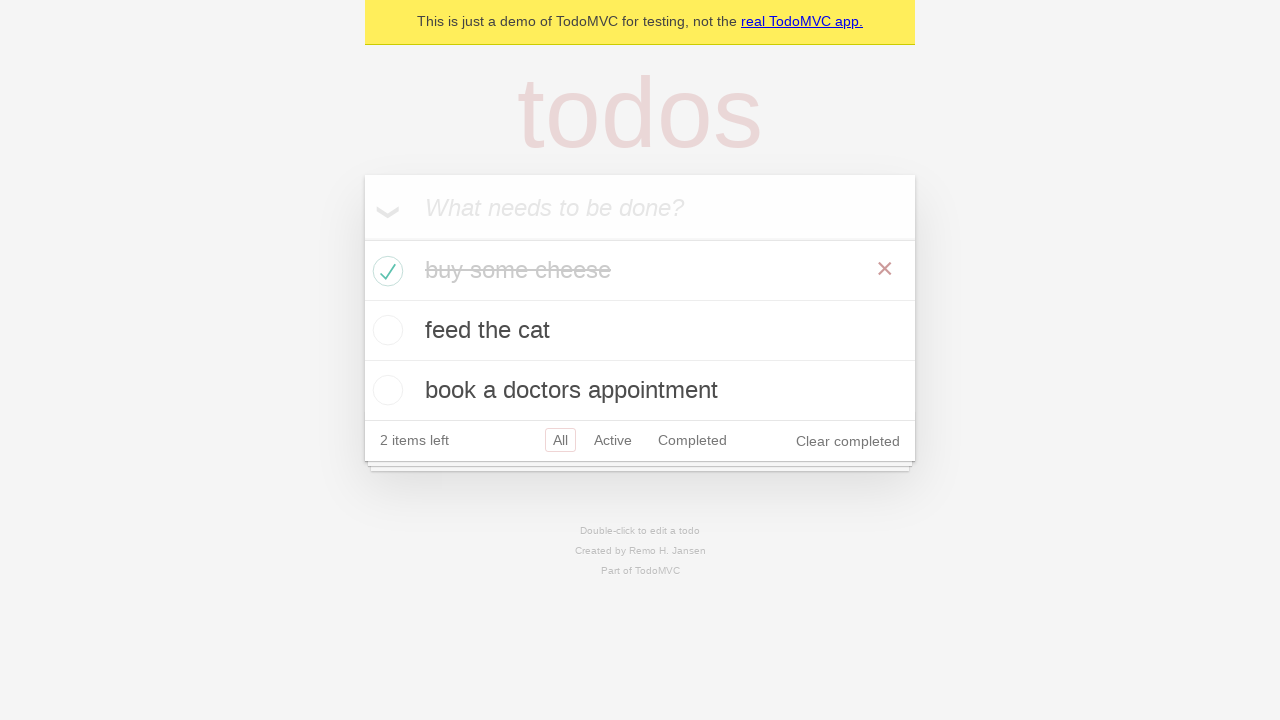

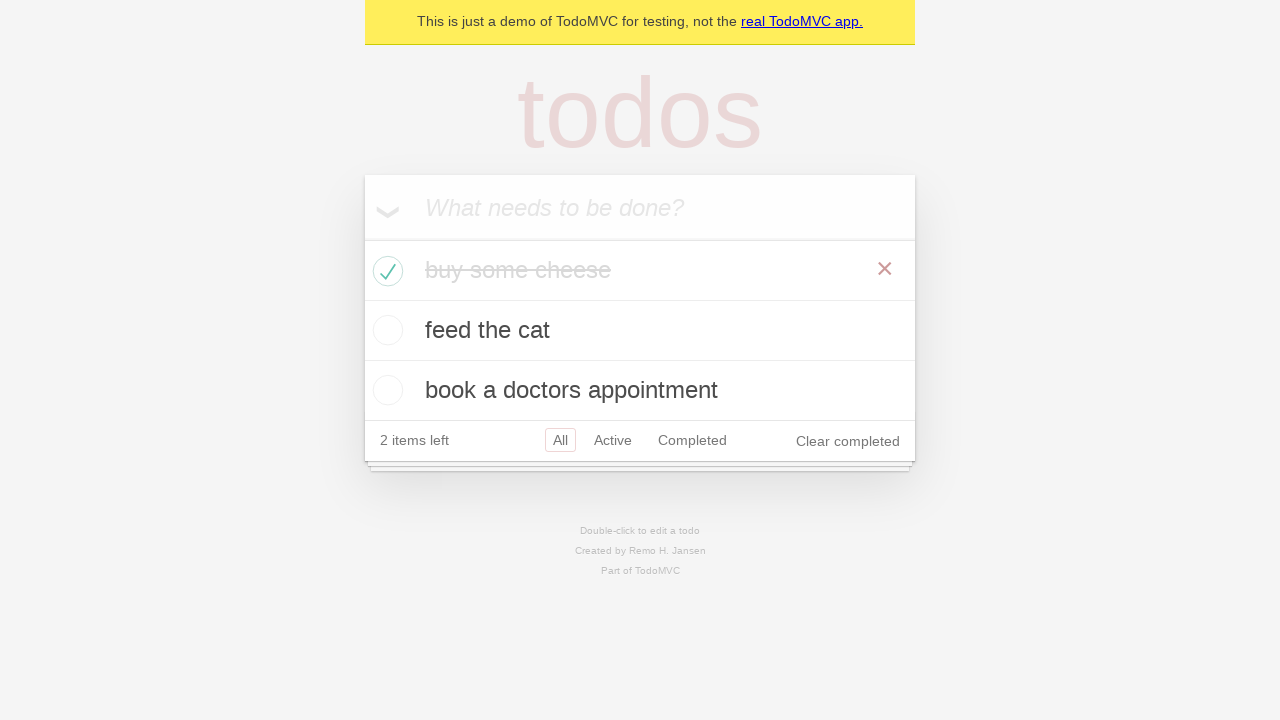